Tests handling a time-delayed alert that appears after 5 seconds.

Starting URL: https://demoqa.com/alerts

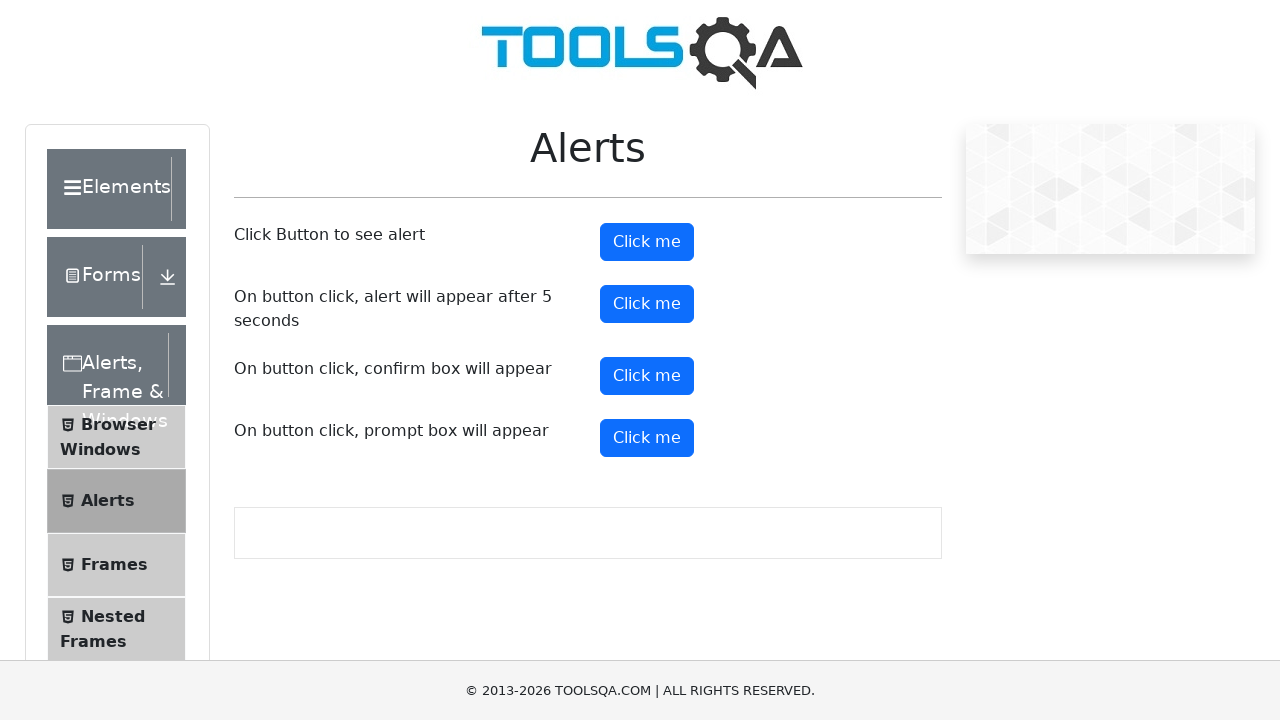

Set up dialog handler to automatically accept alerts
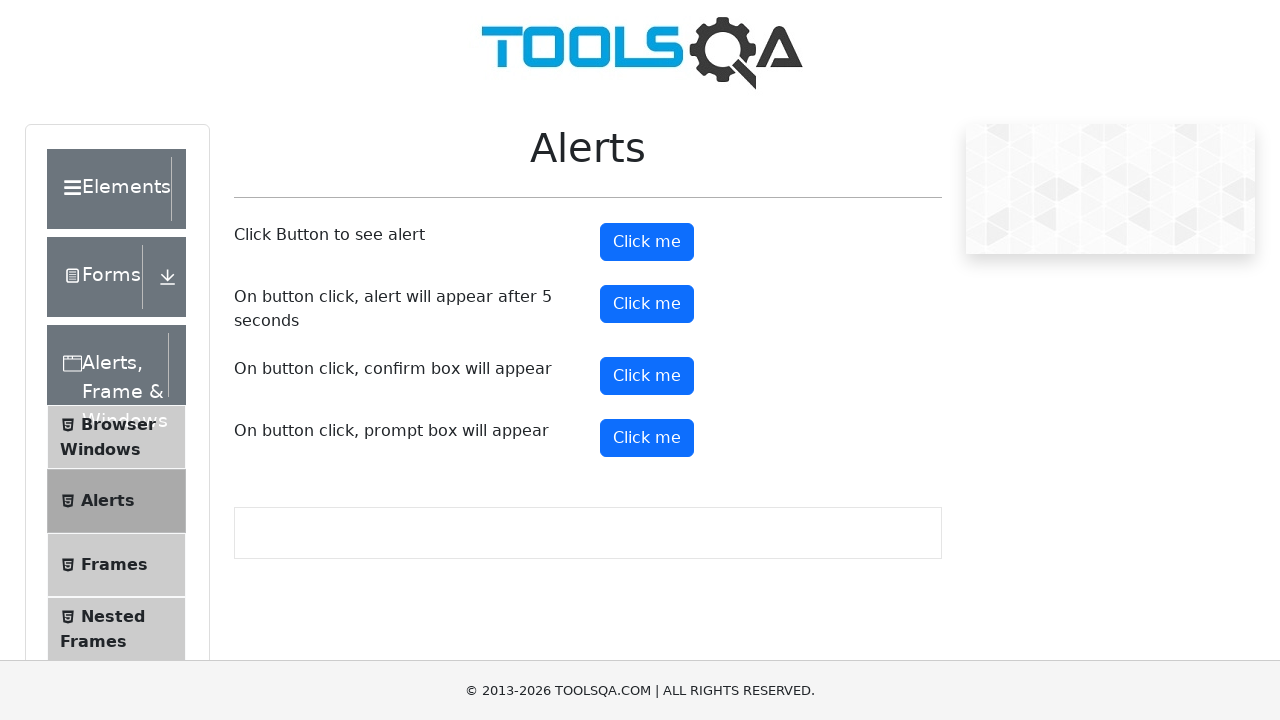

Clicked the timer alert button to trigger 5-second delayed alert at (647, 304) on #timerAlertButton
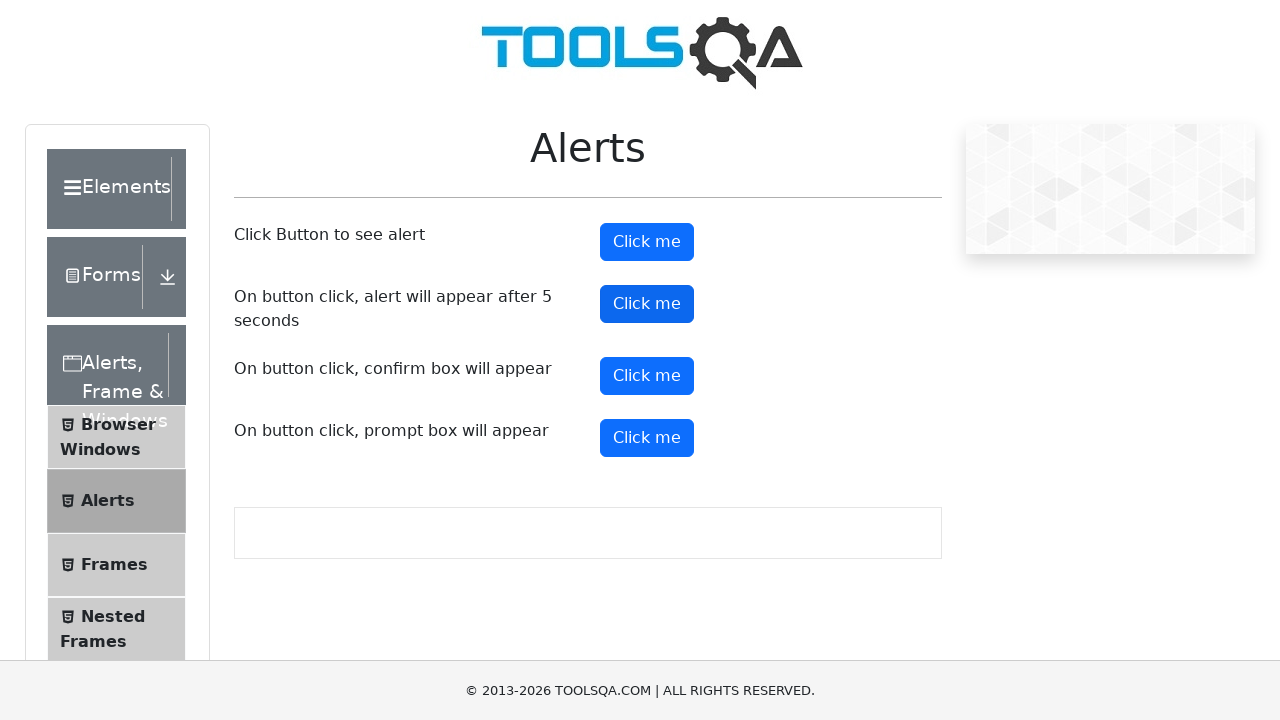

Waited 6 seconds for the time-delayed alert to appear and be handled
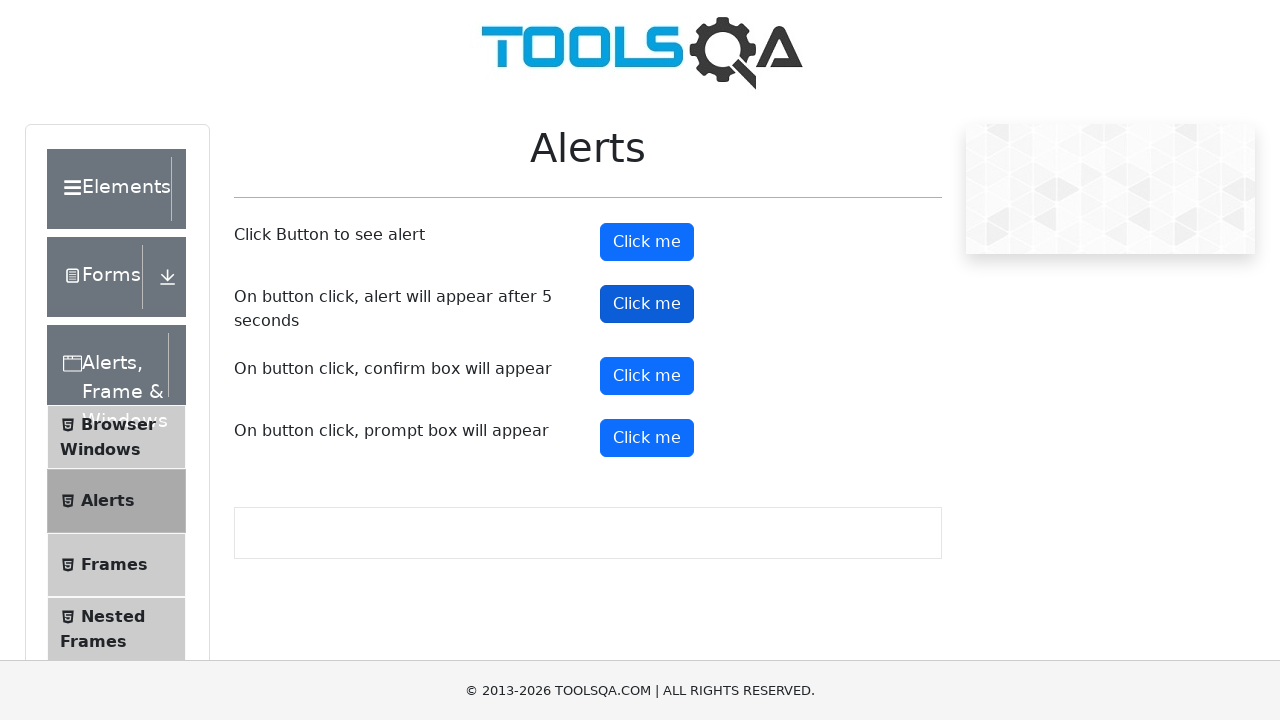

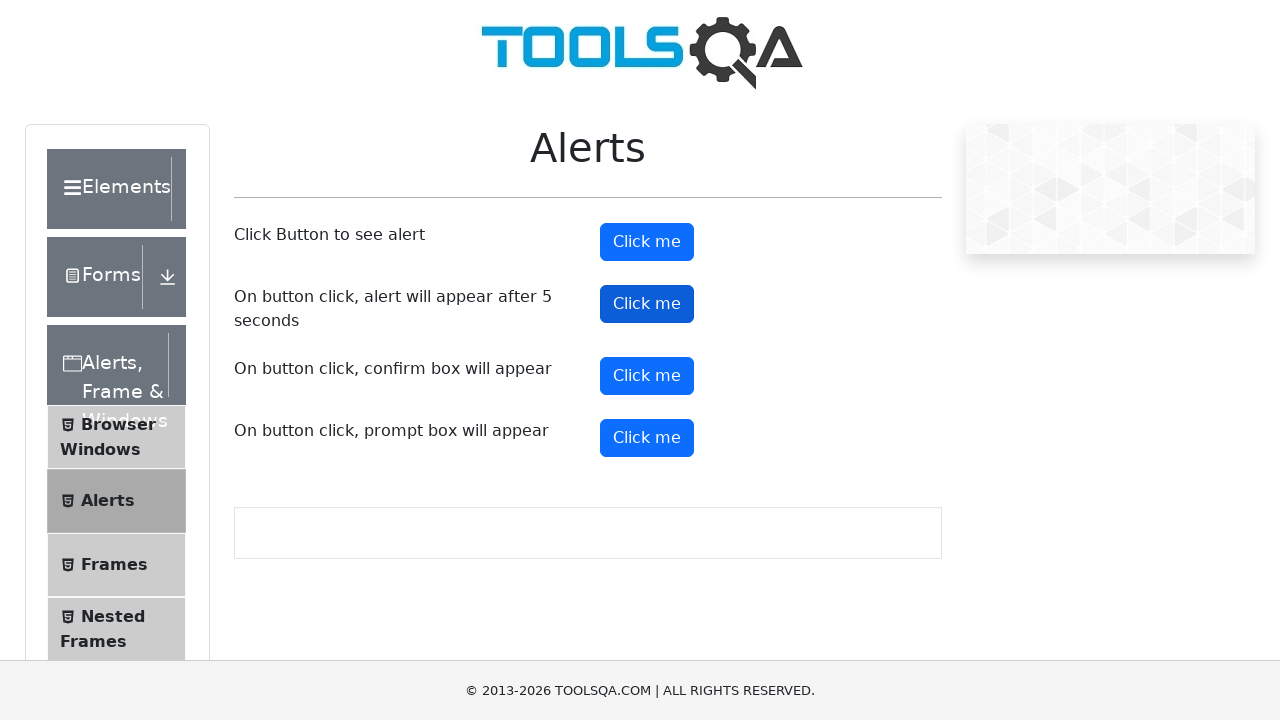